Tests date of birth dropdown by selecting year 1950, month December, and day 1, verifying each selection.

Starting URL: http://practice.cydeo.com/dropdown

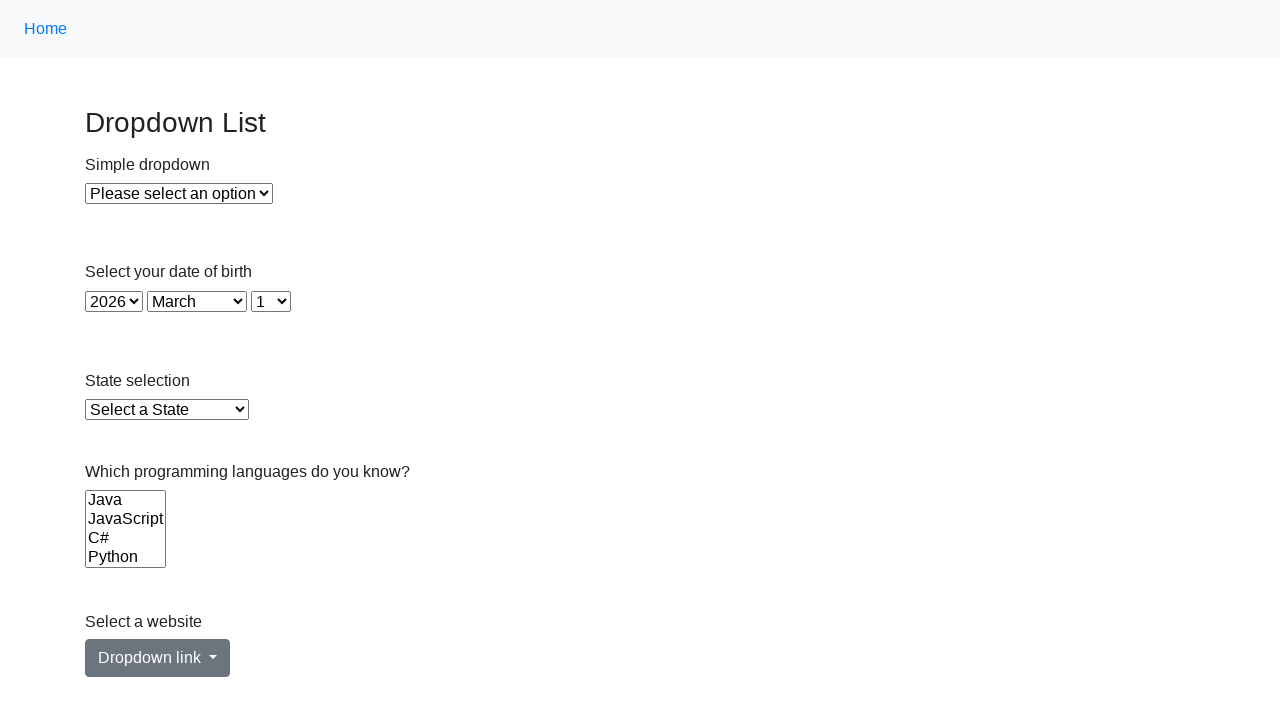

Selected year 1950 from dropdown on #year
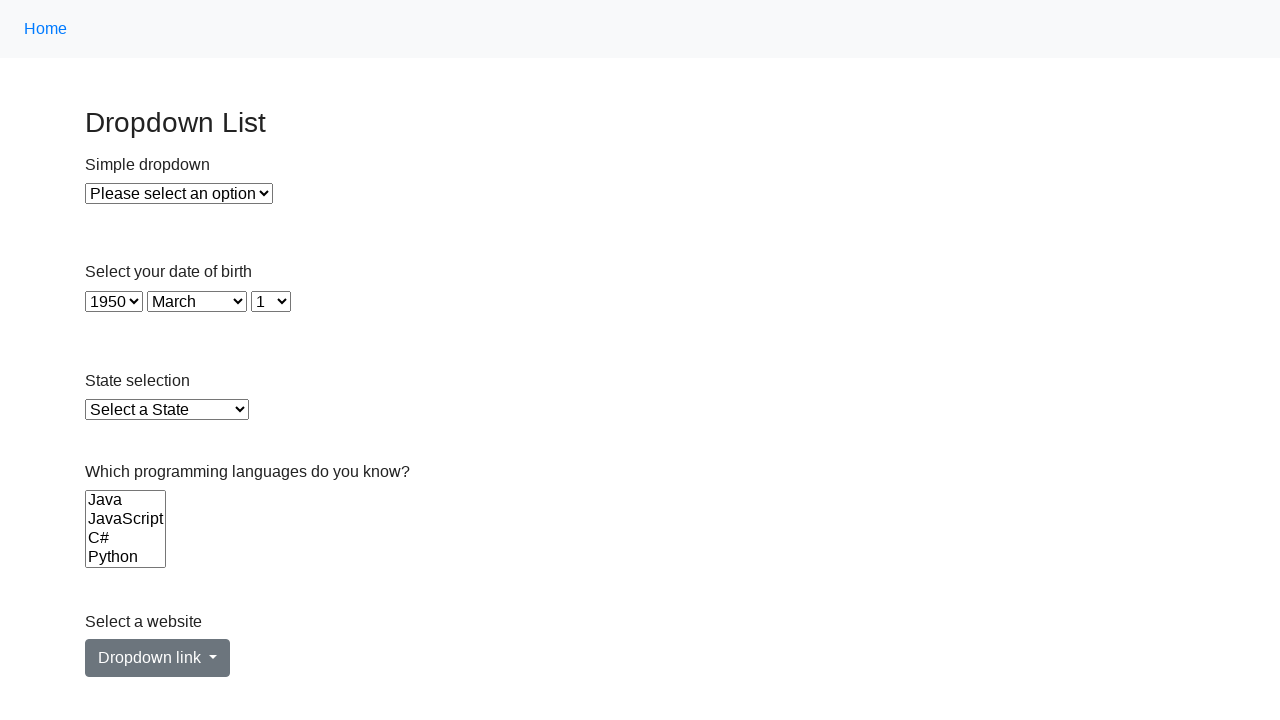

Verified that year 1950 is selected
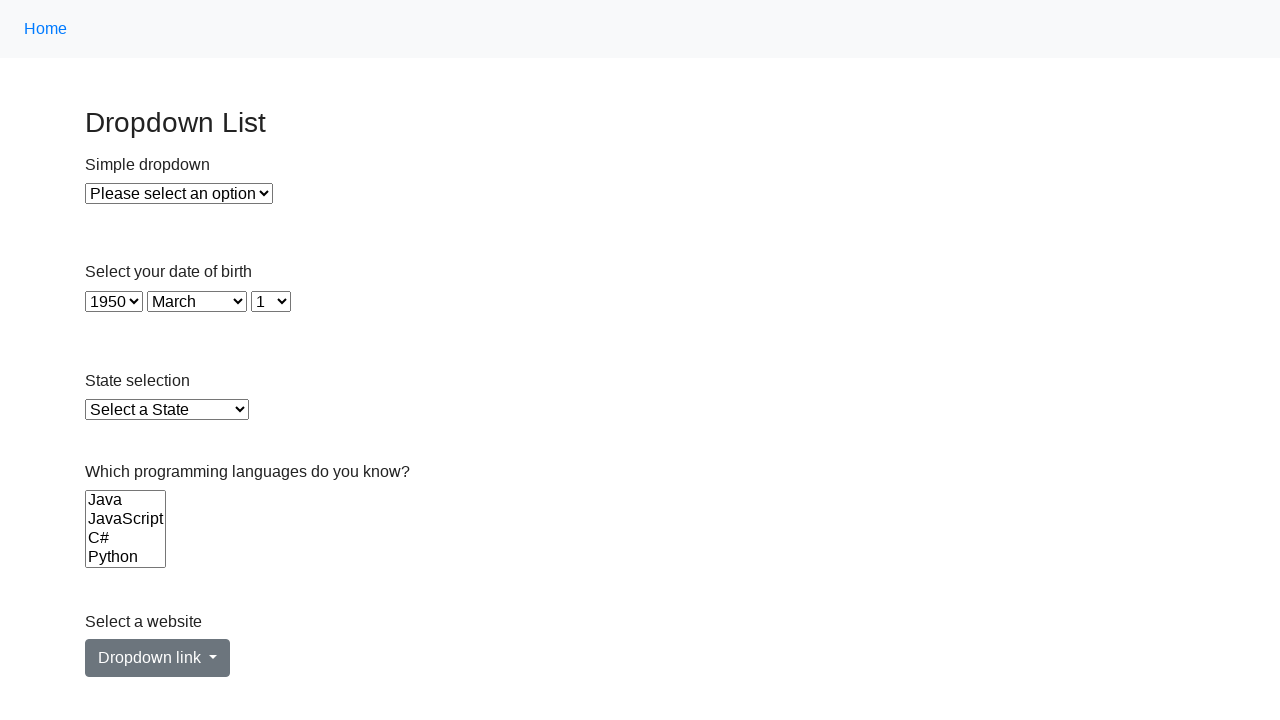

Selected month December from dropdown on #month
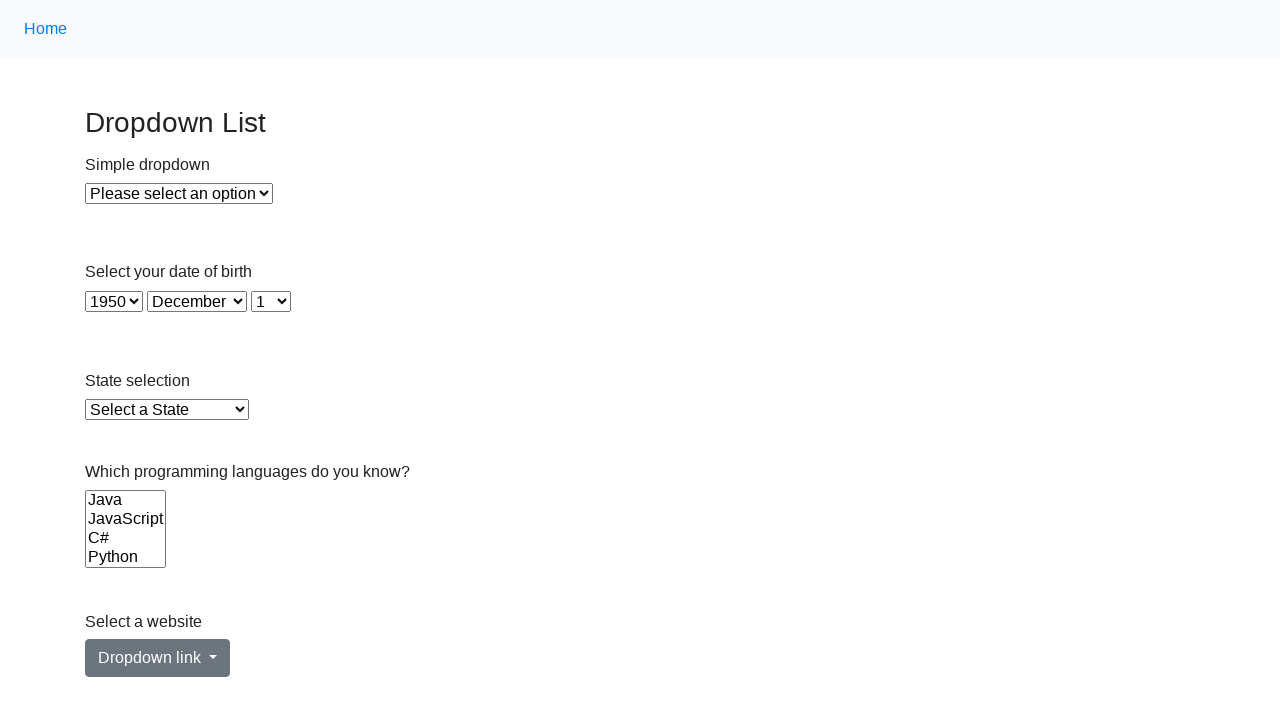

Verified that month December is selected
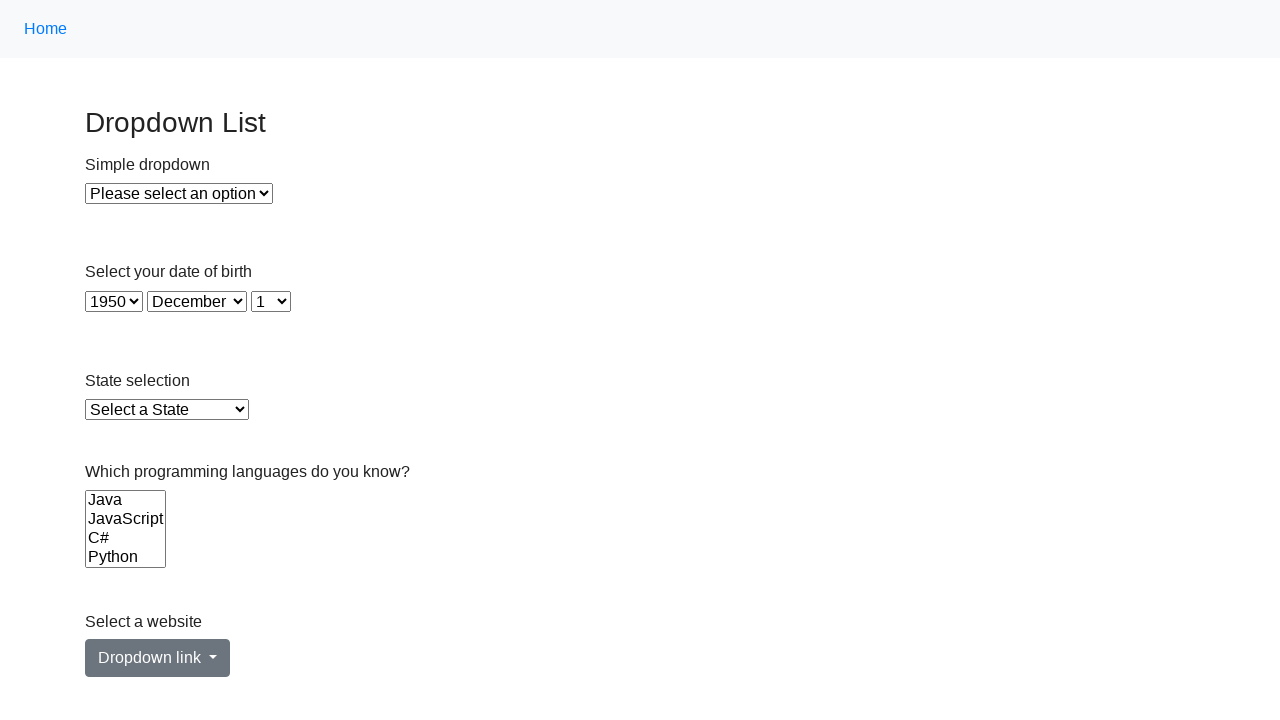

Selected day 1 from dropdown on #day
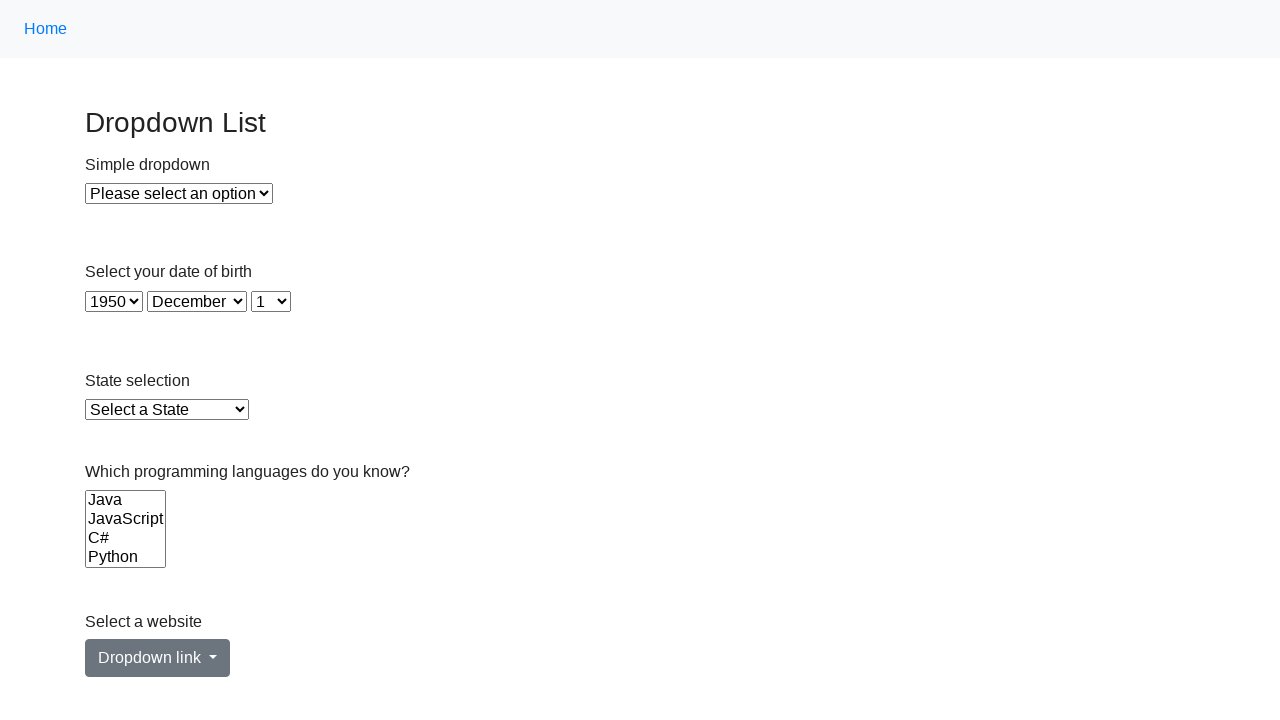

Verified that day 1 is selected
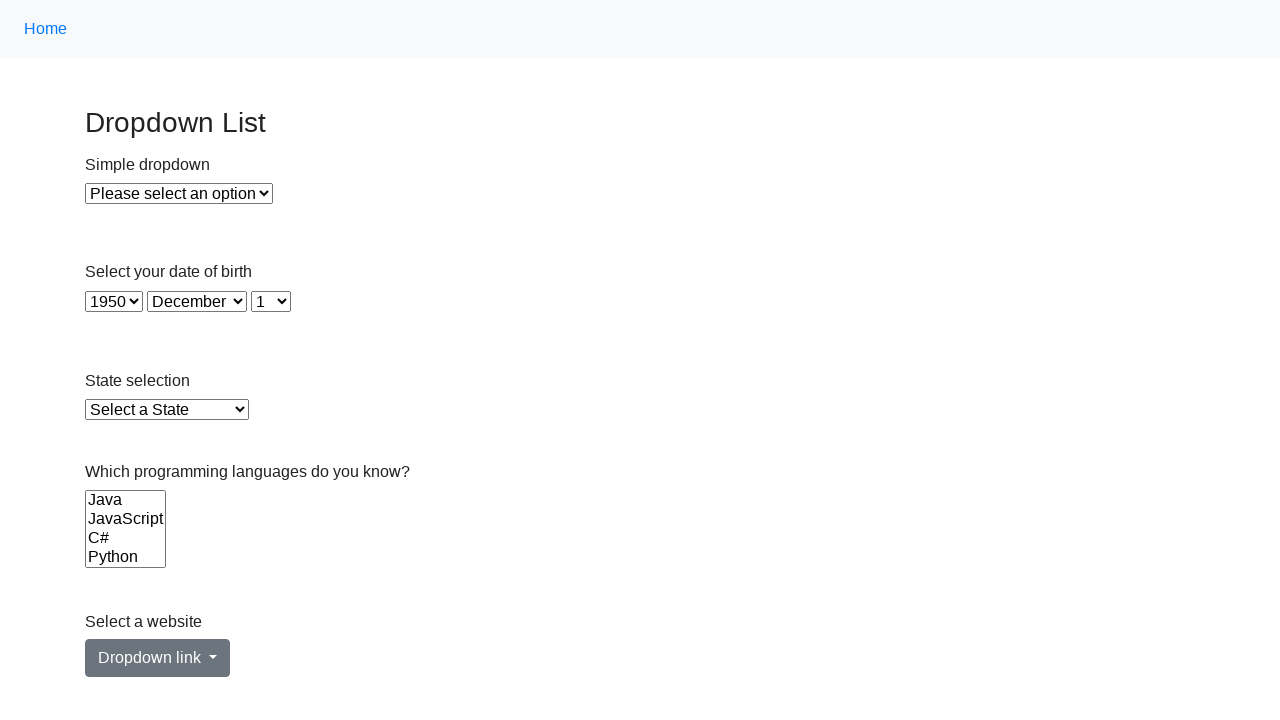

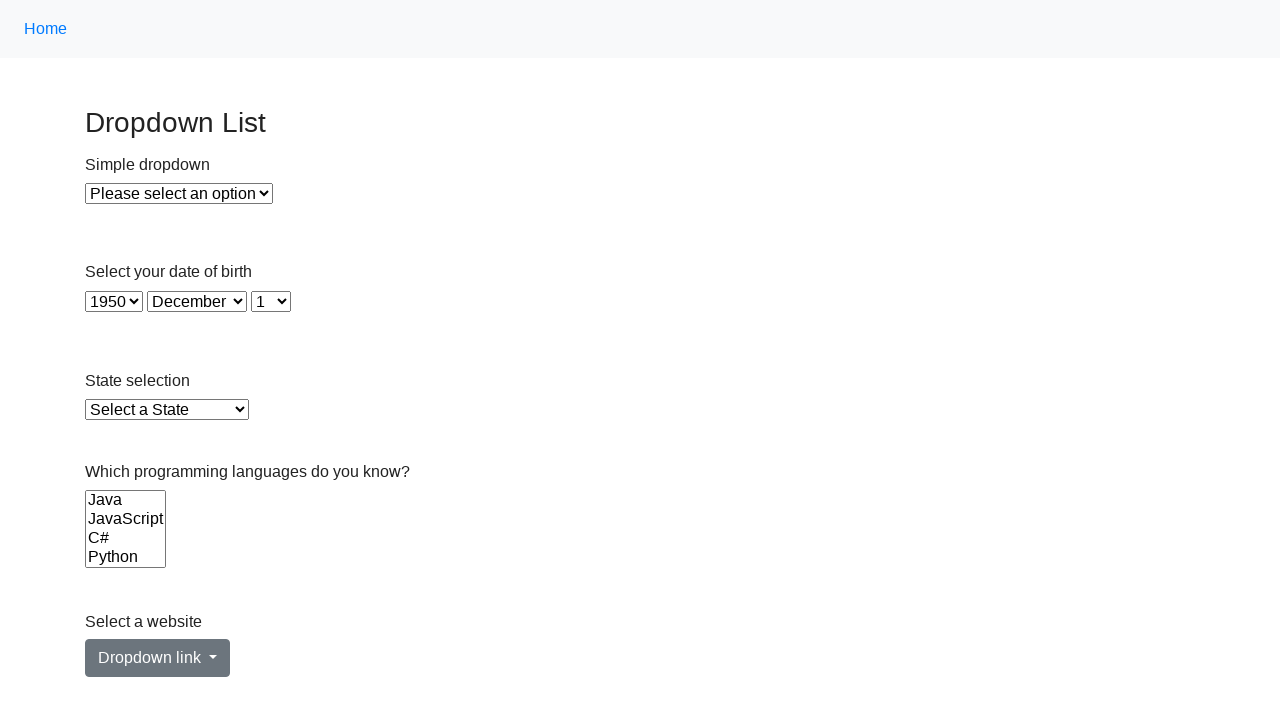